Tests a user registration form by filling in various input fields including text inputs, radio buttons, checkboxes, dropdowns, date picker, textarea, sliders, color picker, and toggle switch, then submitting the form.

Starting URL: https://material.playwrightvn.com/

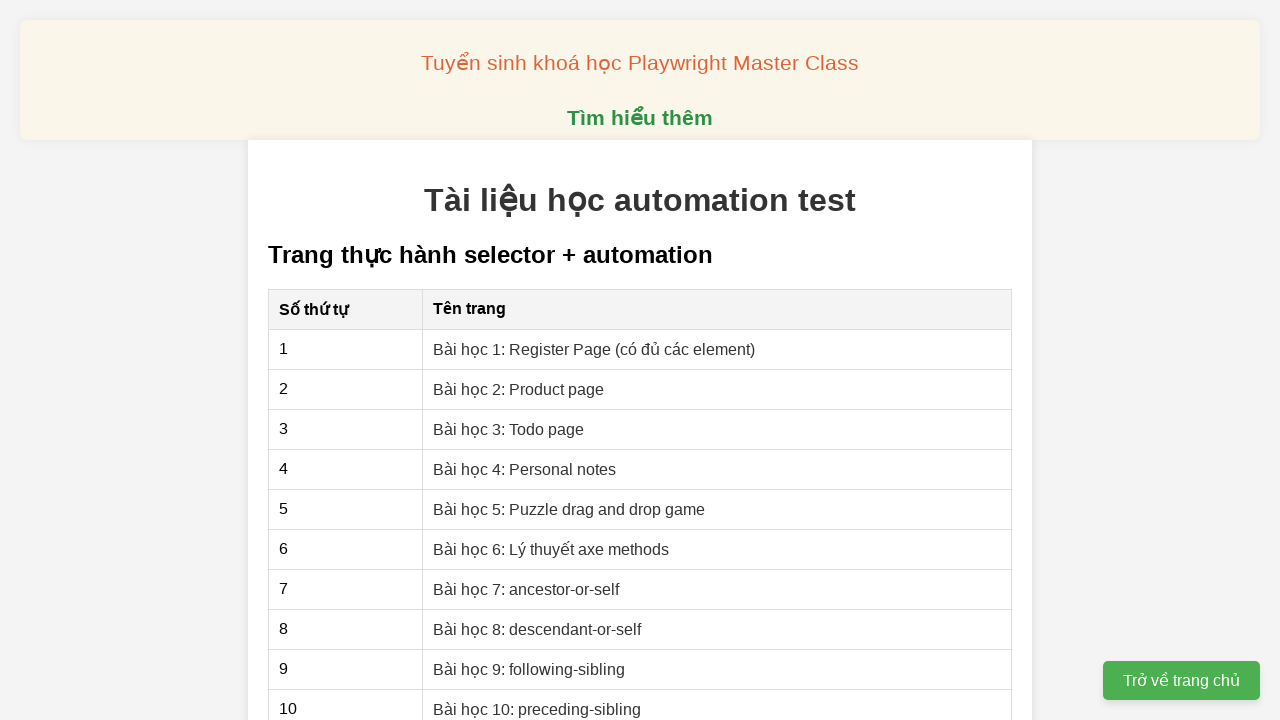

Clicked on User Registration link at (594, 349) on xpath=//a[@href='01-xpath-register-page.html']
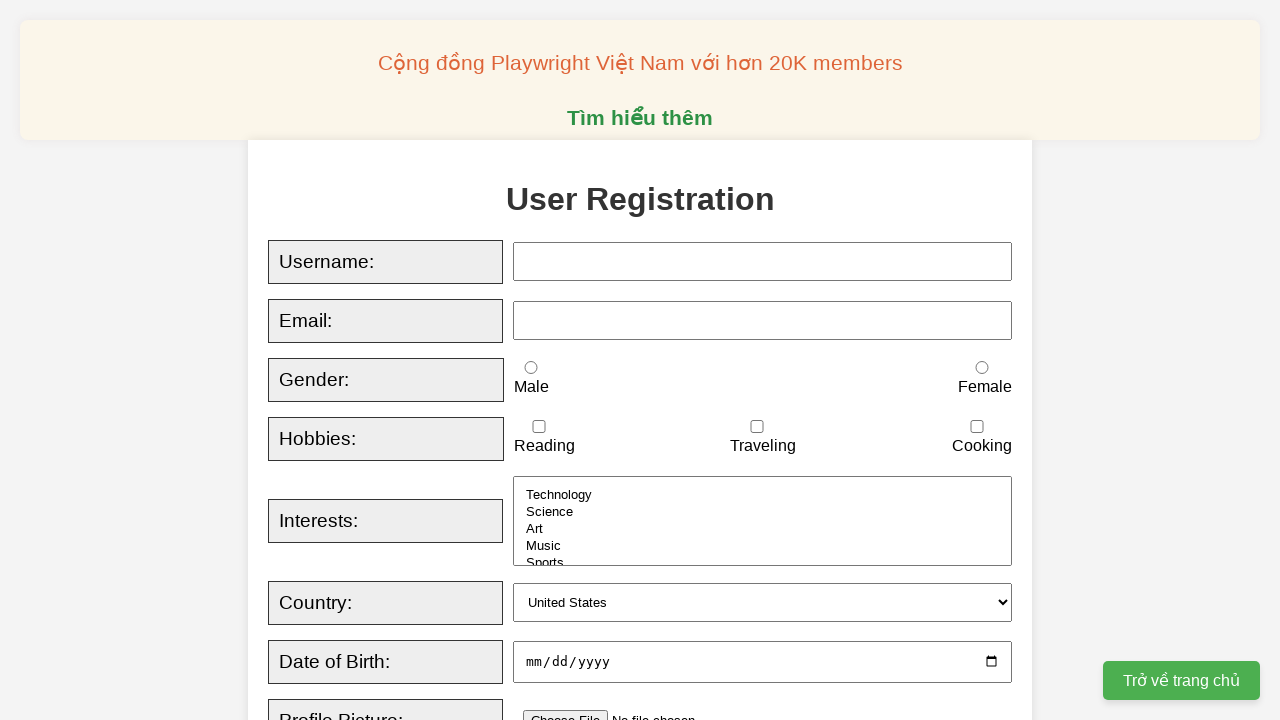

Filled username field with 'Han Le' on xpath=//input[@id='username']
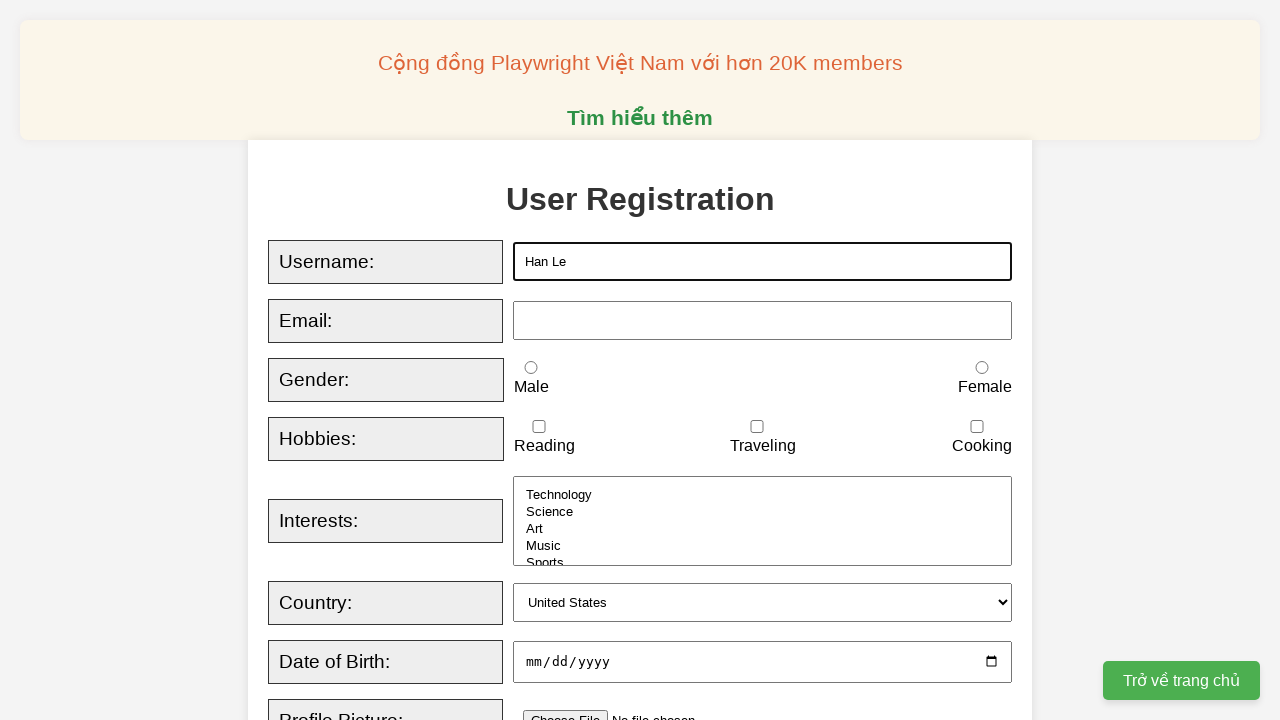

Filled email field with 'hanlethanhmai@gmail.com' on xpath=//input[@id='email']
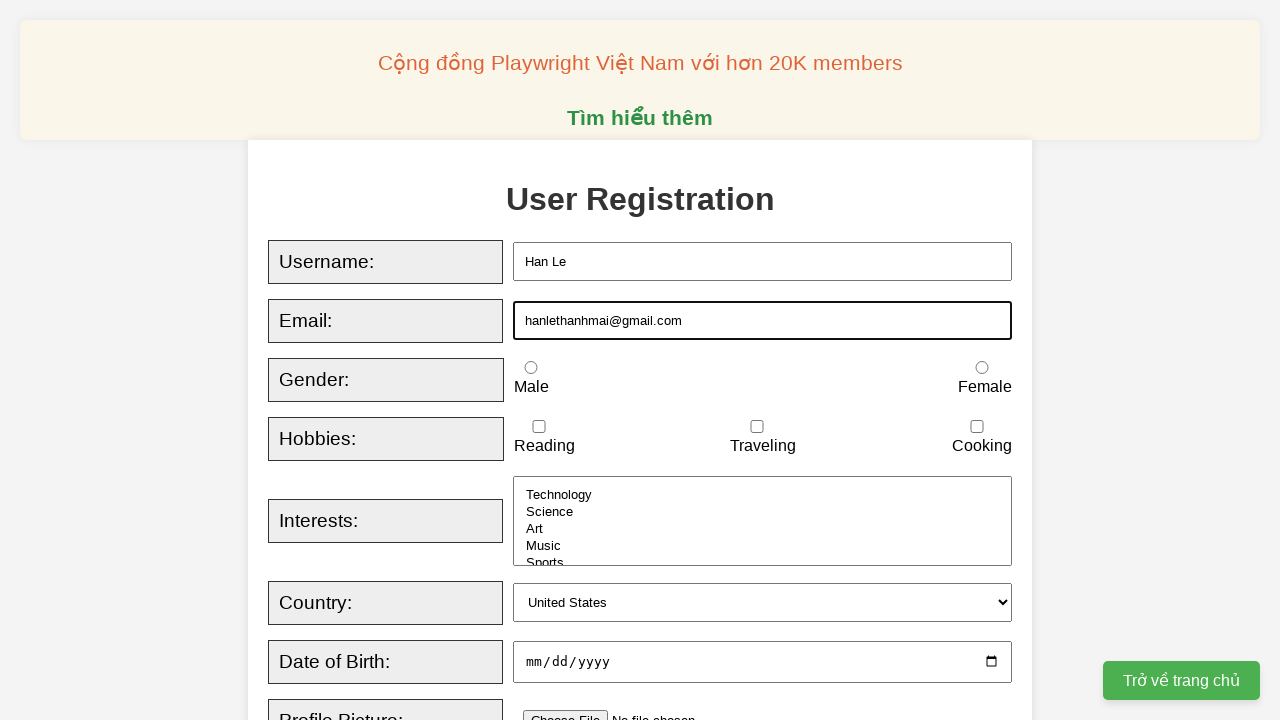

Selected female radio button at (982, 368) on xpath=//input[@id='female']
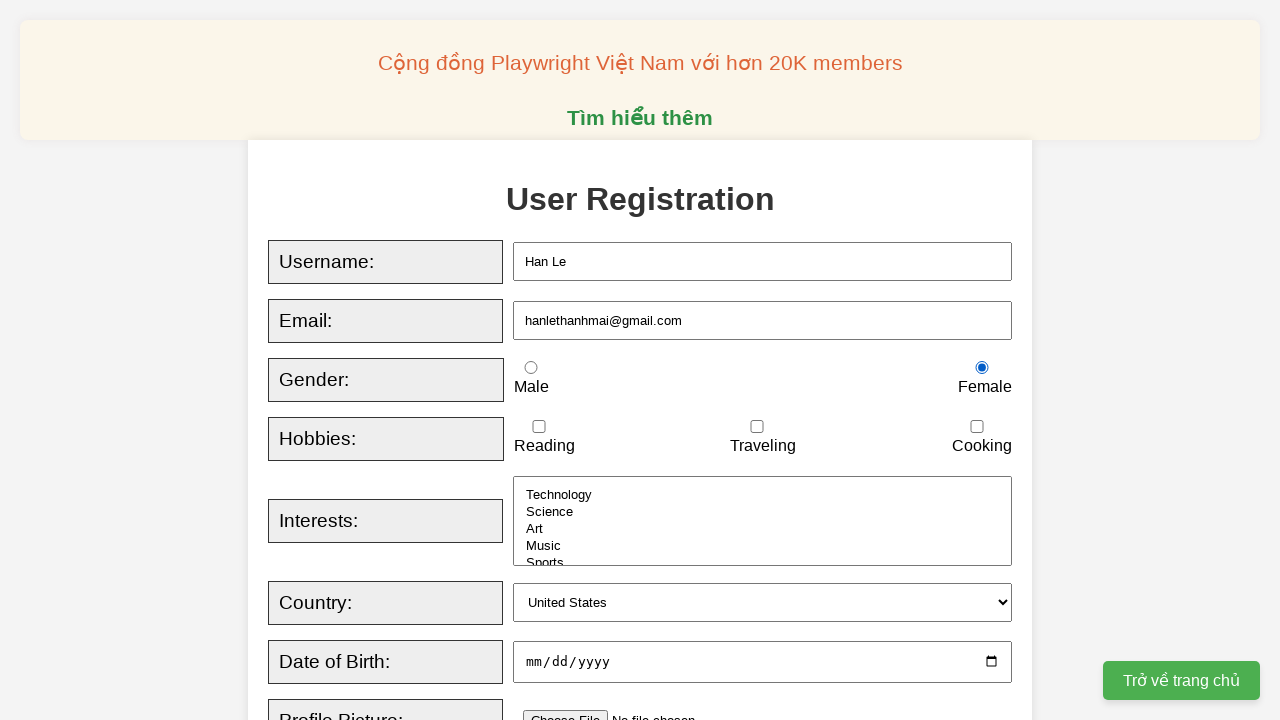

Checked traveling checkbox at (757, 427) on xpath=//input[@id='traveling']
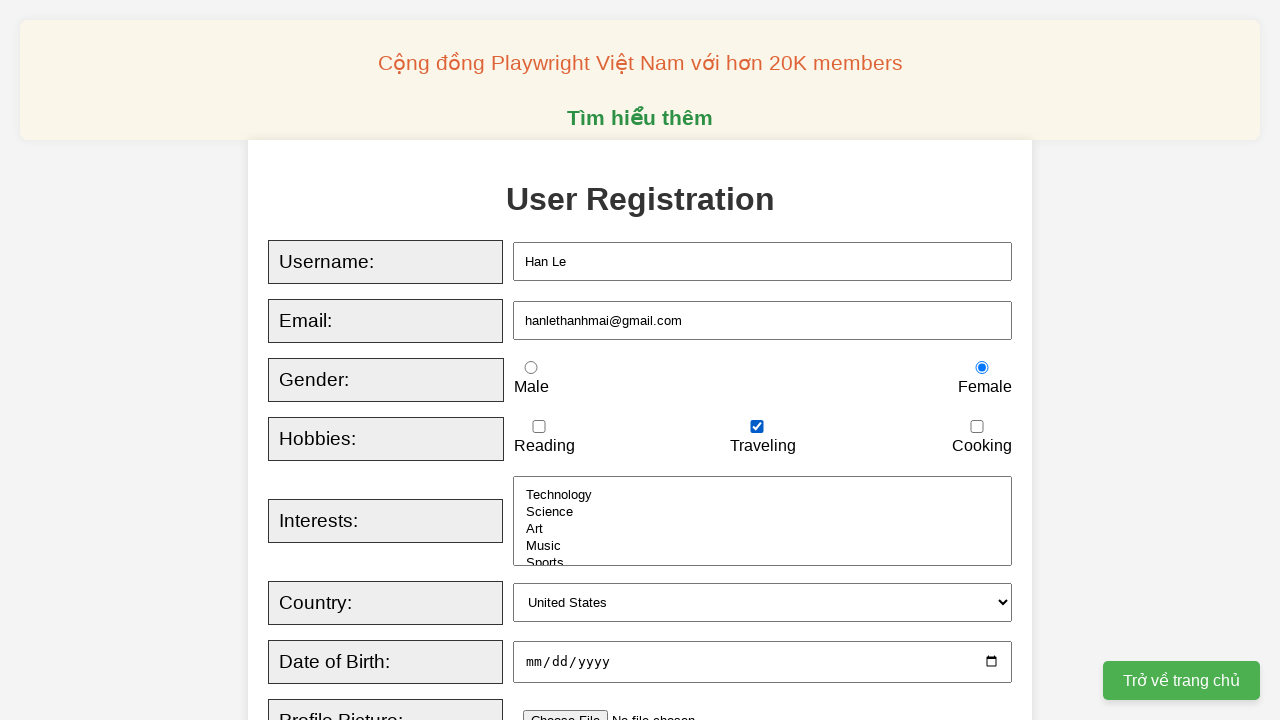

Selected 'technology' from interests dropdown on xpath=//select[@id='interests']
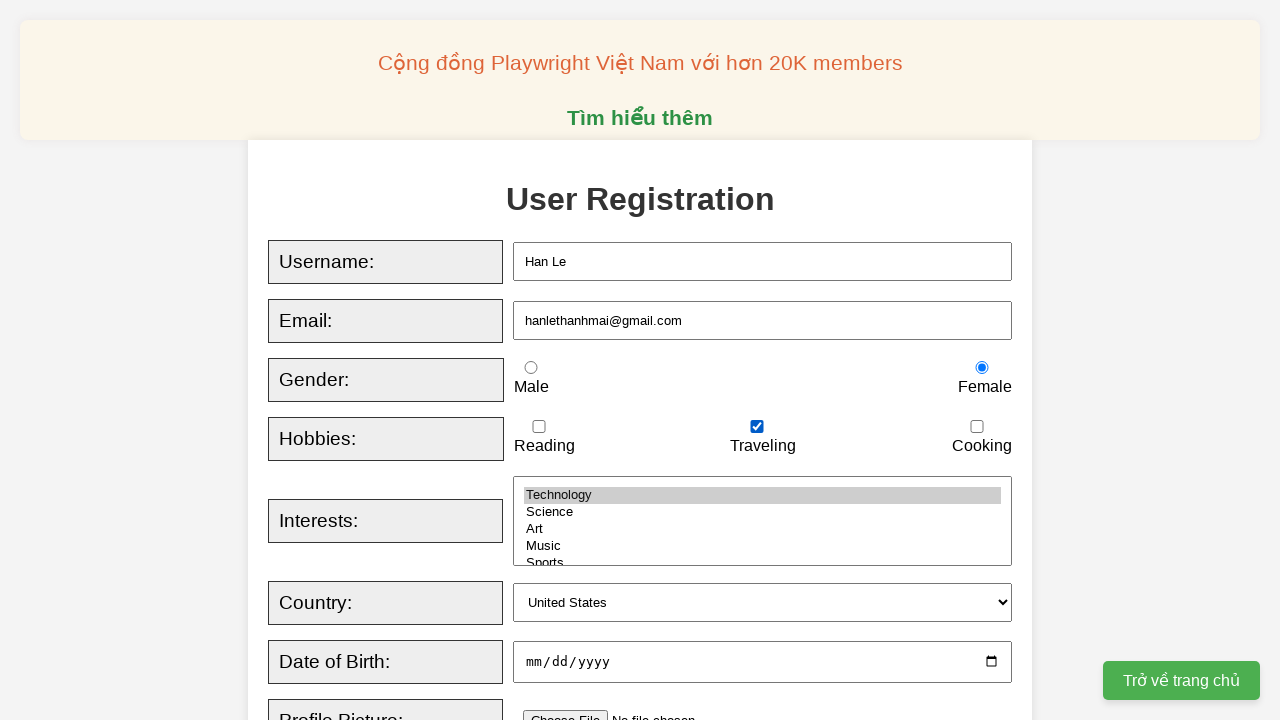

Selected 'canada' from country dropdown on xpath=//select[@id='country']
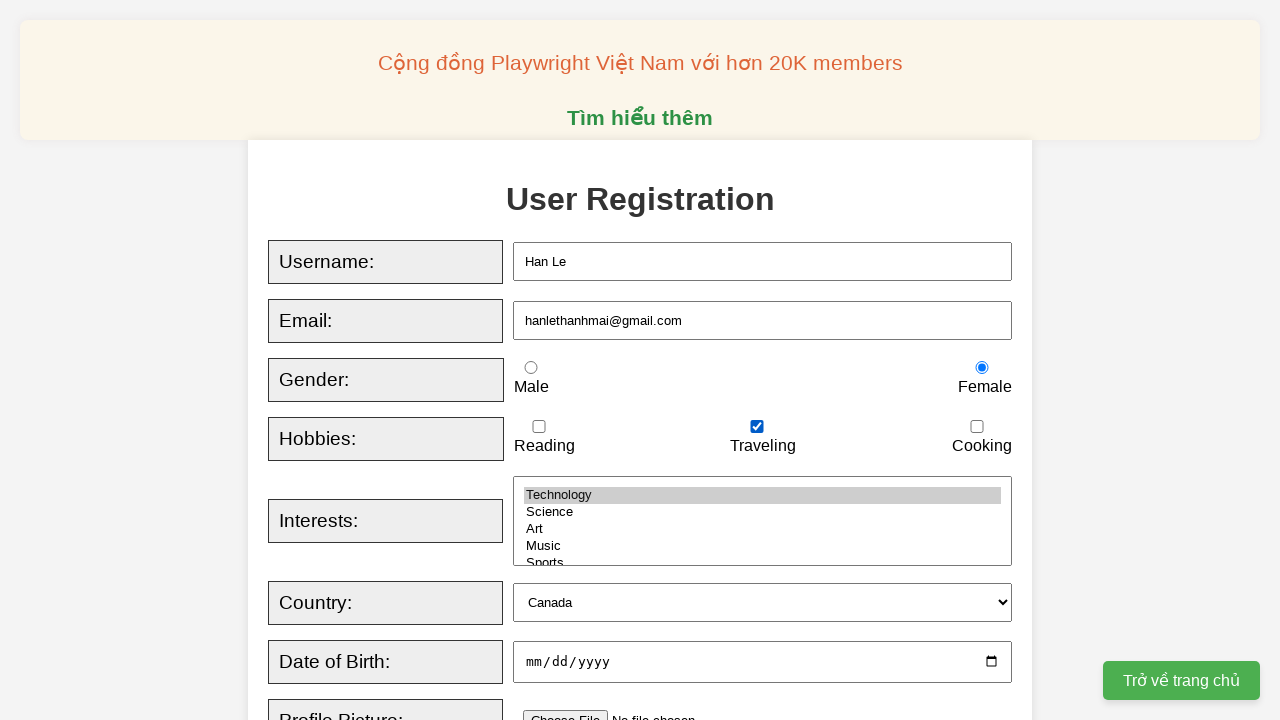

Filled date of birth with '1999-06-21' on xpath=//input[@id='dob']
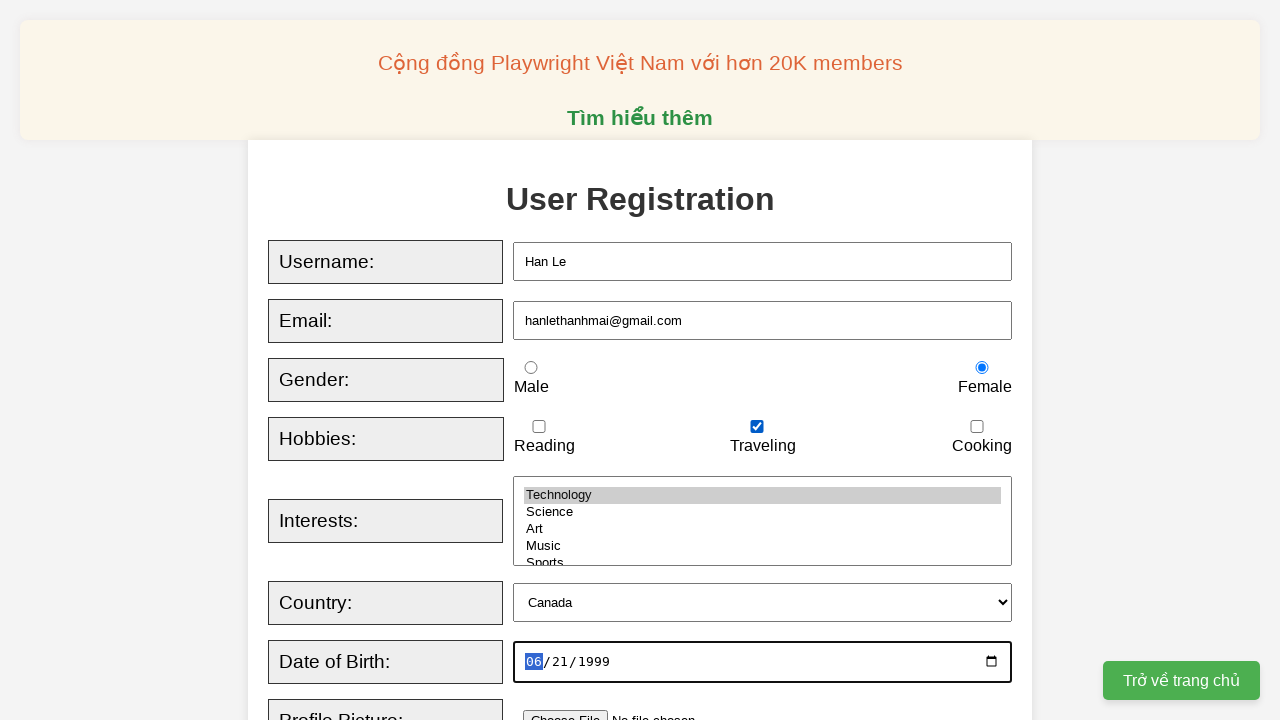

Filled bio textarea with 'Hello Playwright Typescript!' on xpath=//textarea[@id='bio']
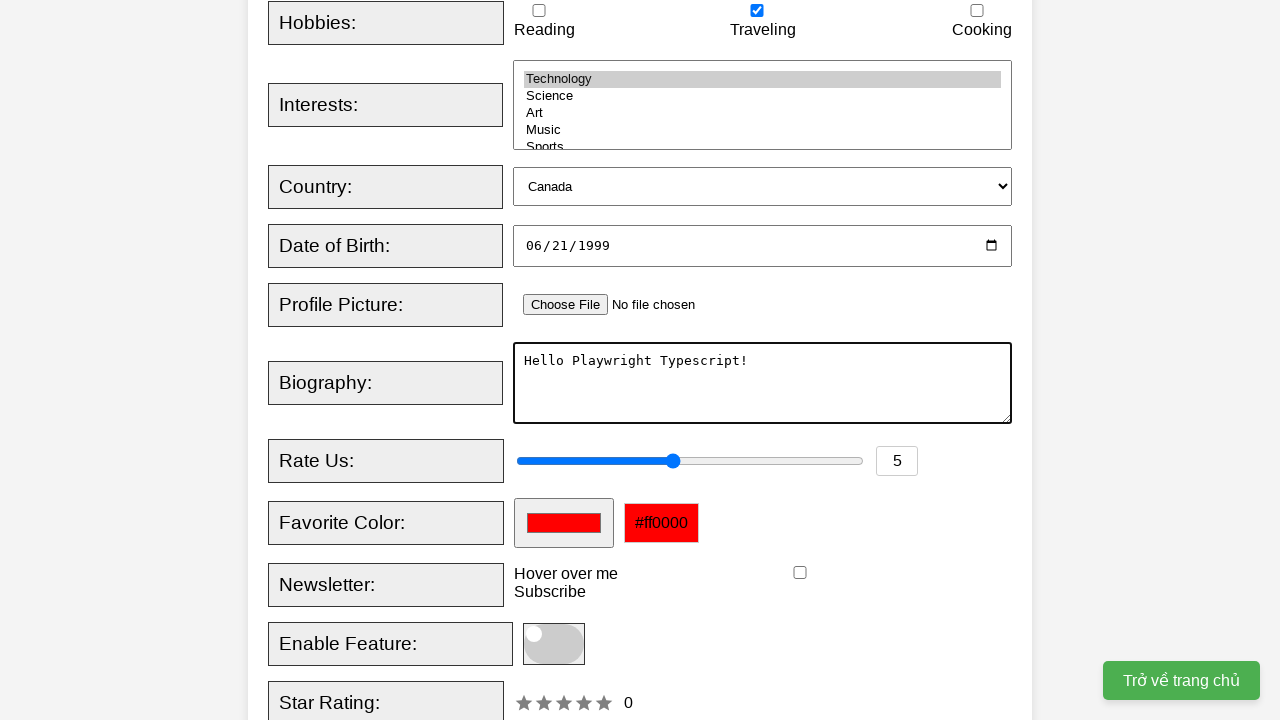

Set rating slider value to '10' on xpath=//input[@id='rating']
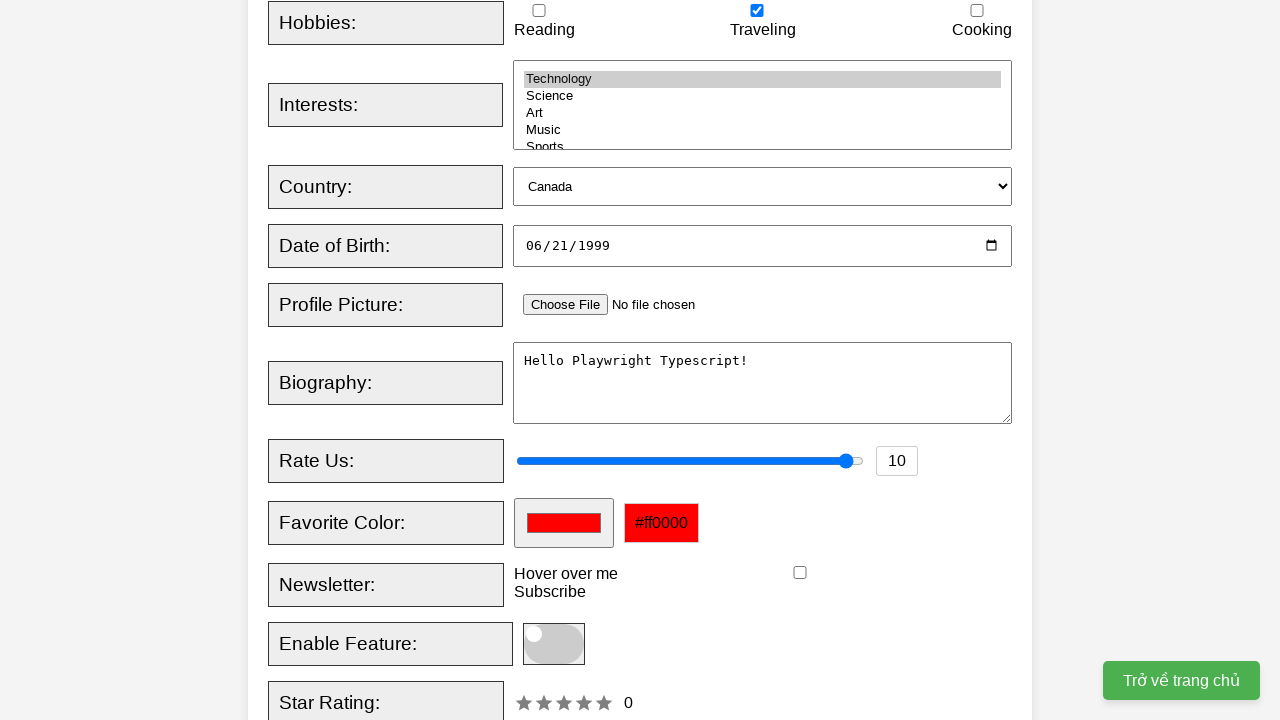

Set favorite color to '#00fffb' on xpath=//input[@id='favcolor']
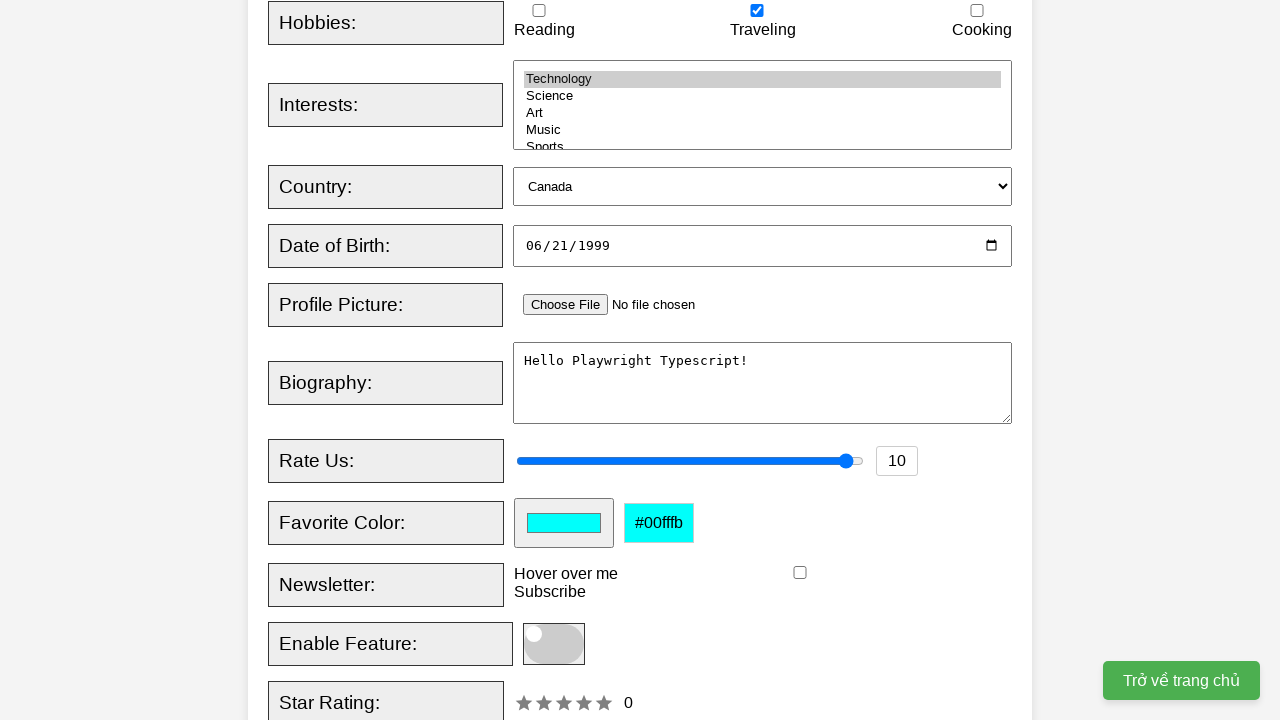

Hovered over 'Hover over me' element at (566, 574) on xpath=//div[contains(text(), 'Hover over me')]
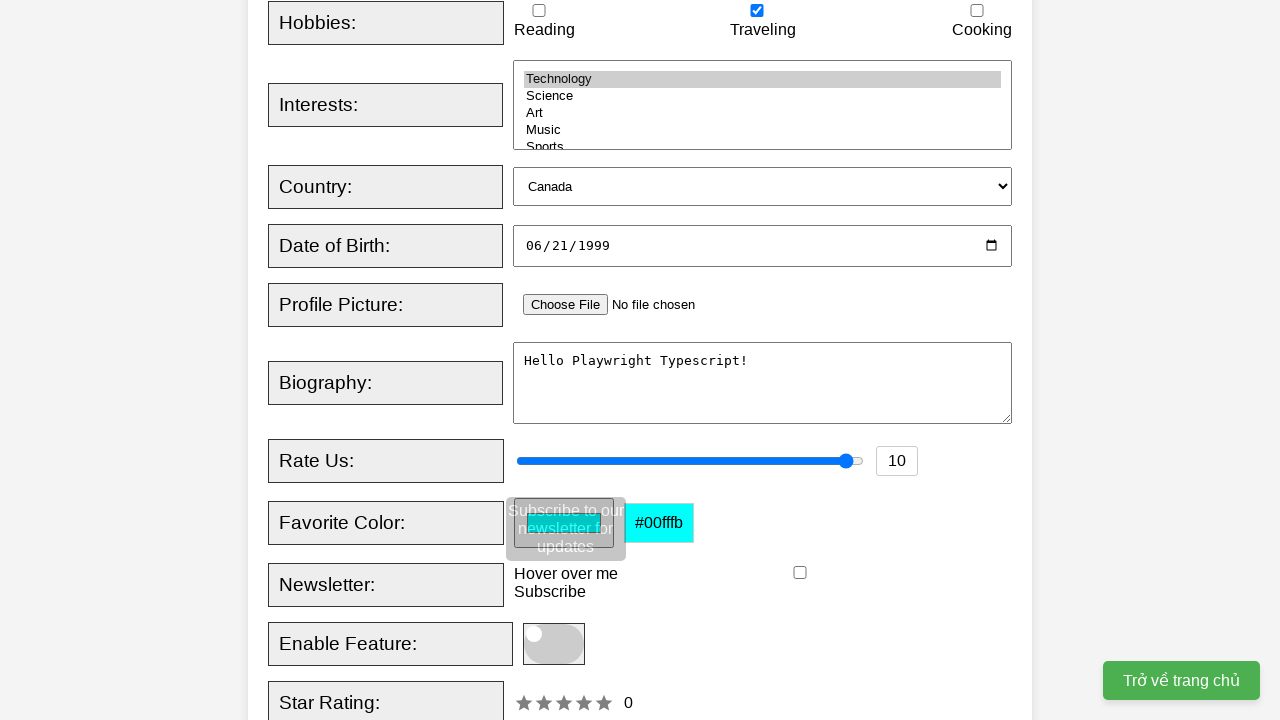

Checked newsletter checkbox at (800, 573) on xpath=//input[@id='newsletter']
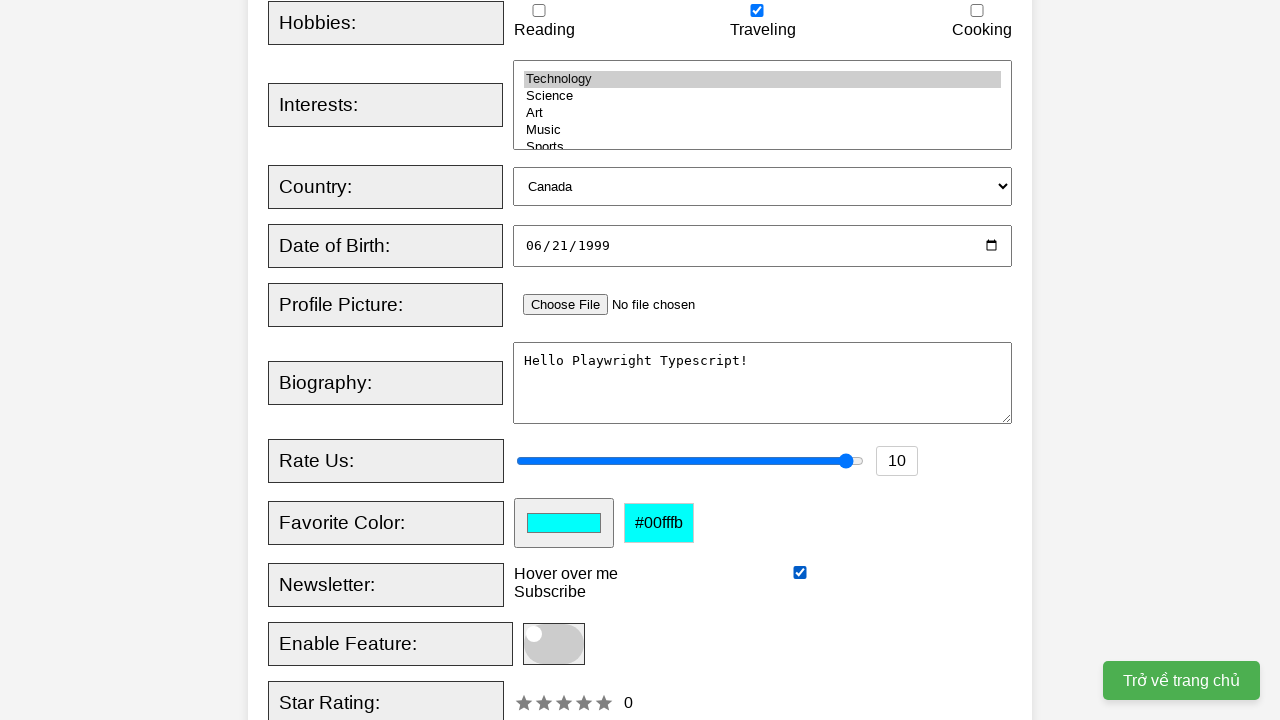

Clicked toggle switch at (554, 644) on xpath=//label[@class='switch']/span
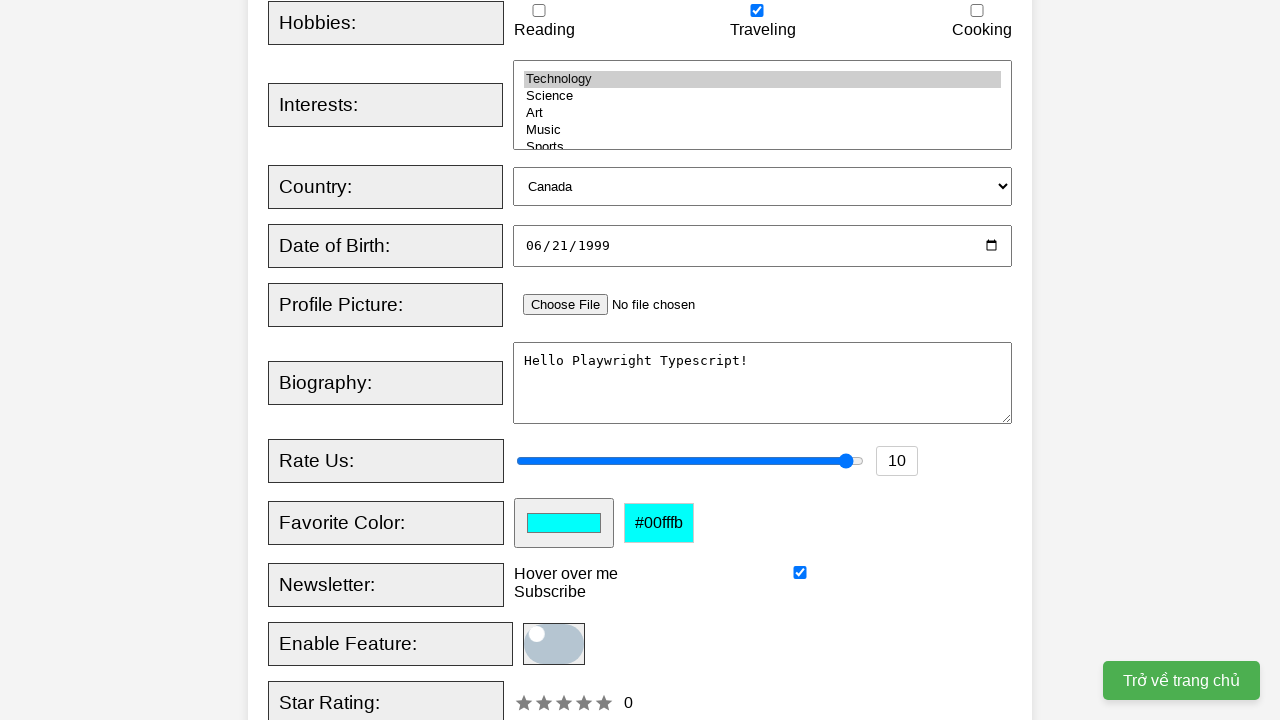

Clicked Register button to submit the form at (528, 360) on xpath=//button[@type='submit']
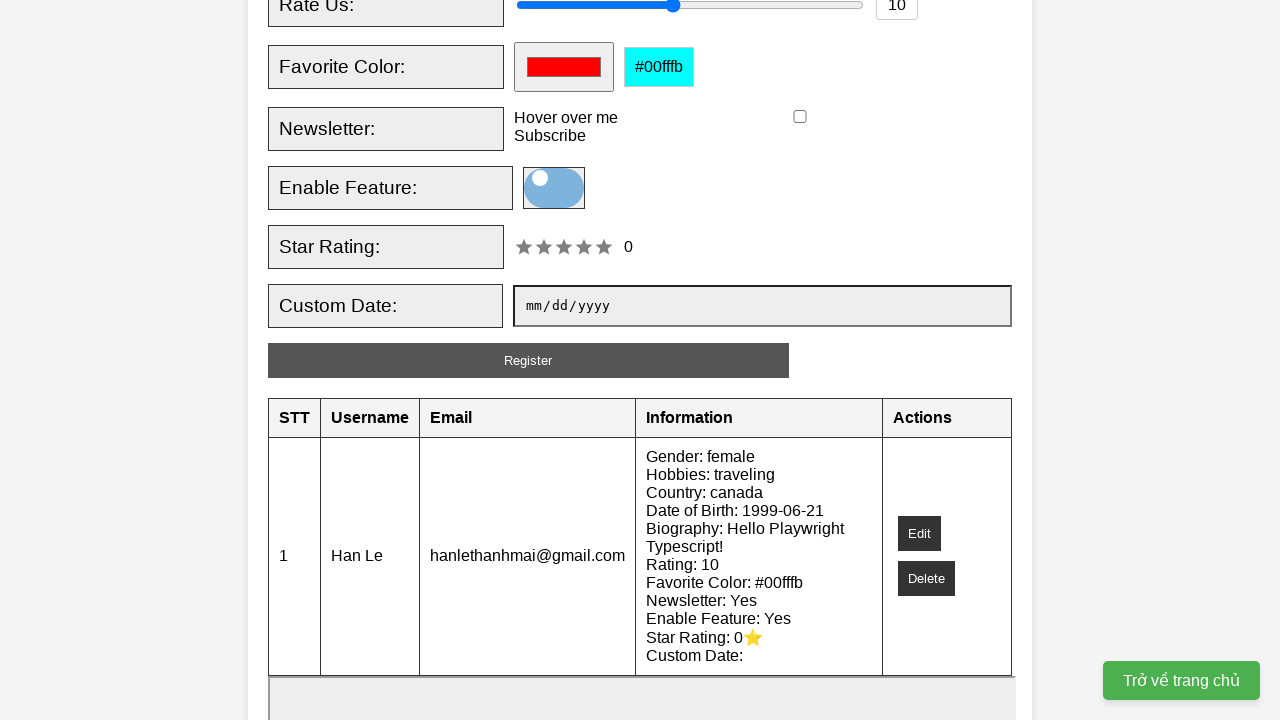

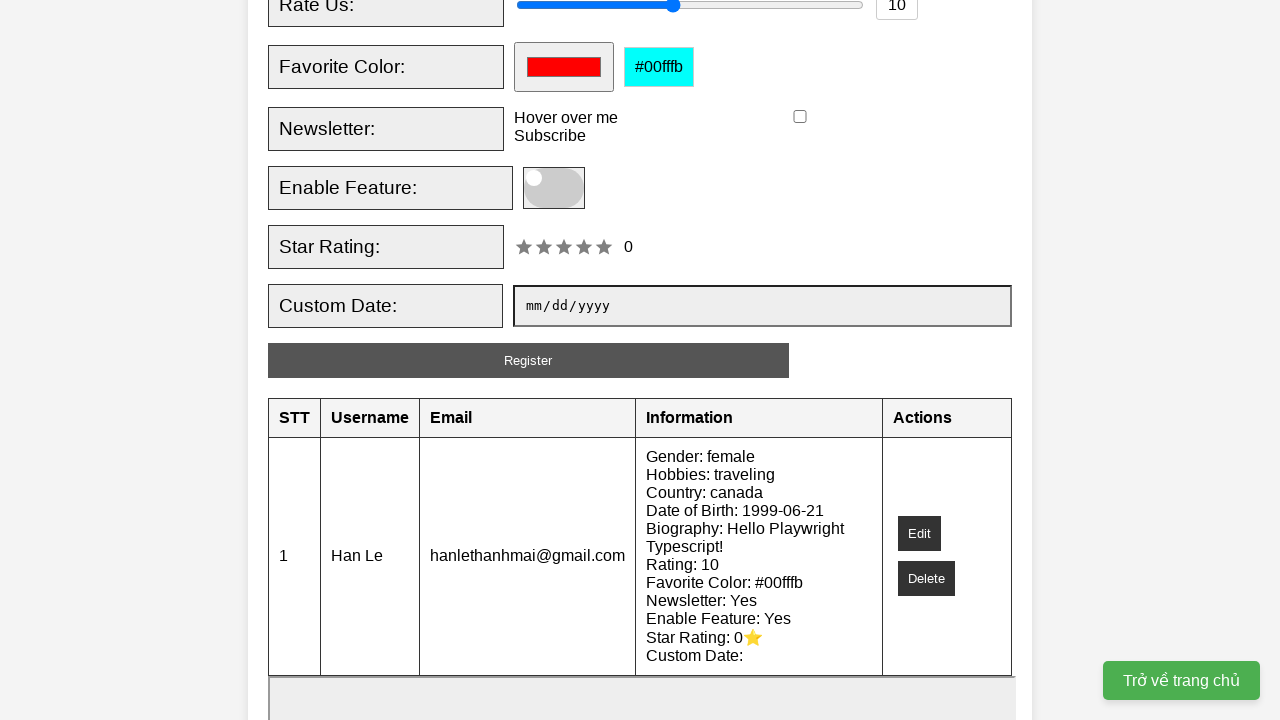